Tests that clicking login with empty credentials displays an error message

Starting URL: https://the-internet.herokuapp.com/

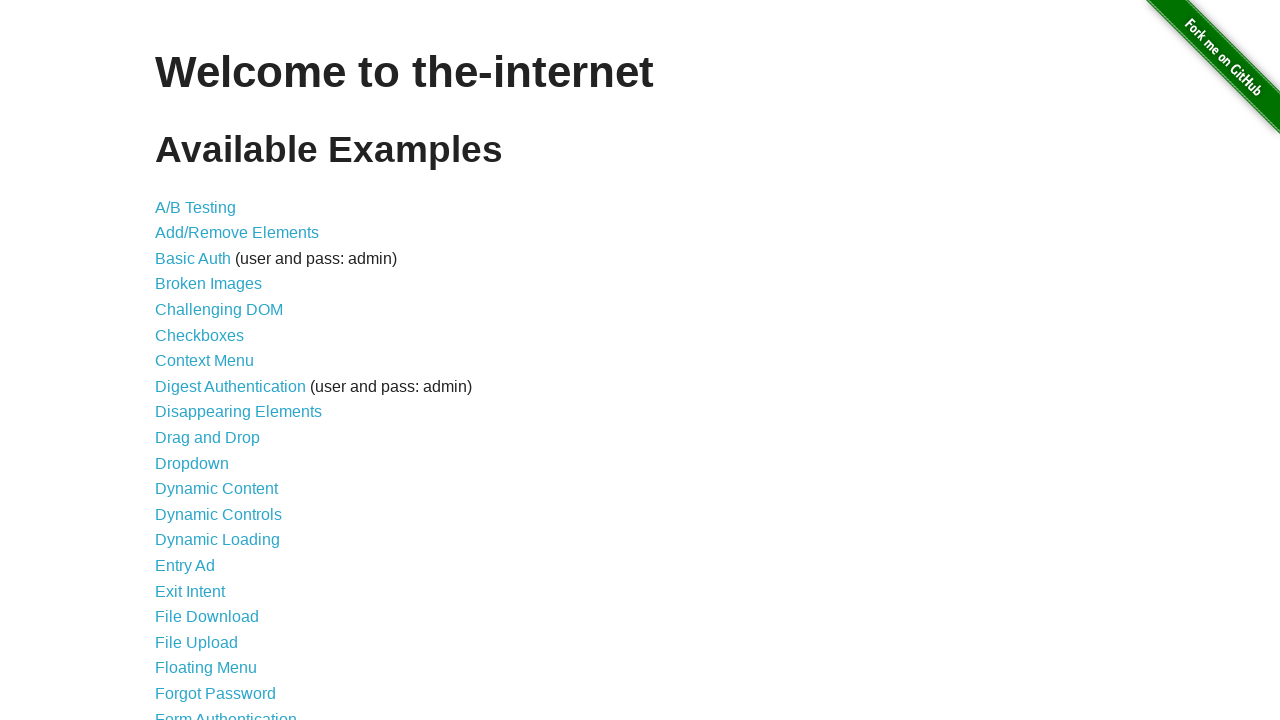

Clicked on Form Authentication link at (226, 712) on a[href='/login']
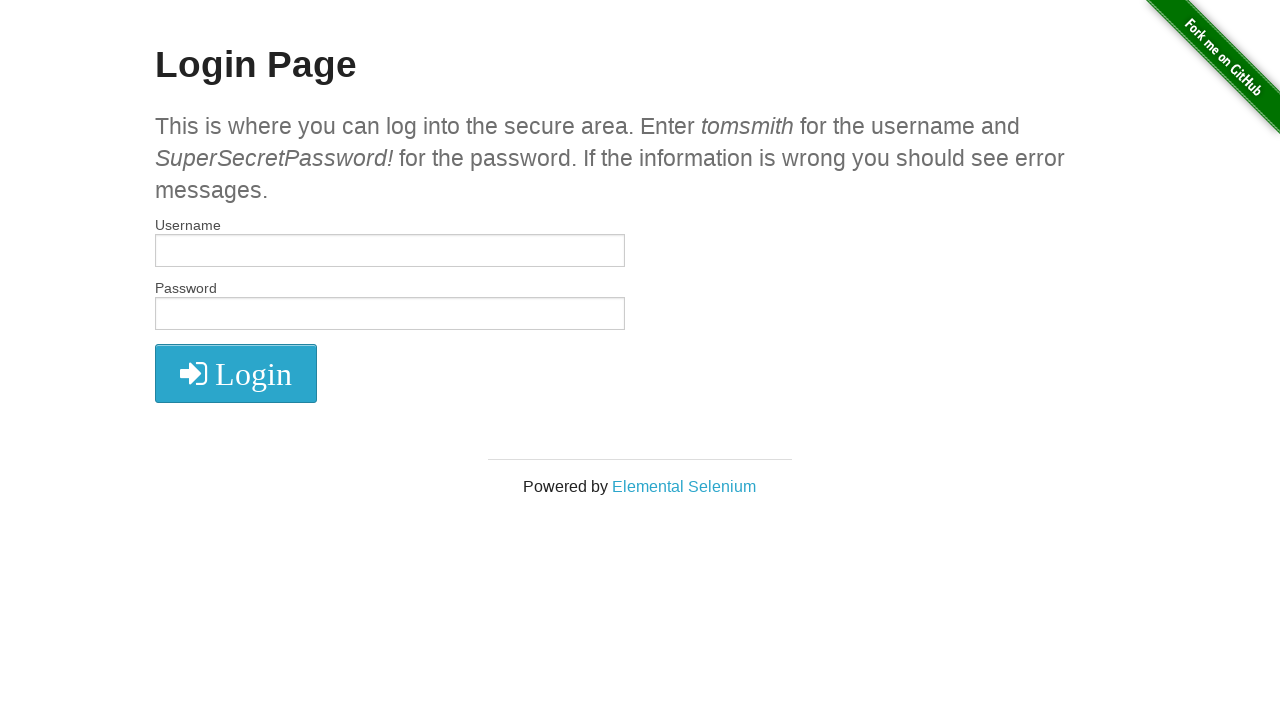

Clicked login button without entering credentials at (236, 373) on button[type='submit']
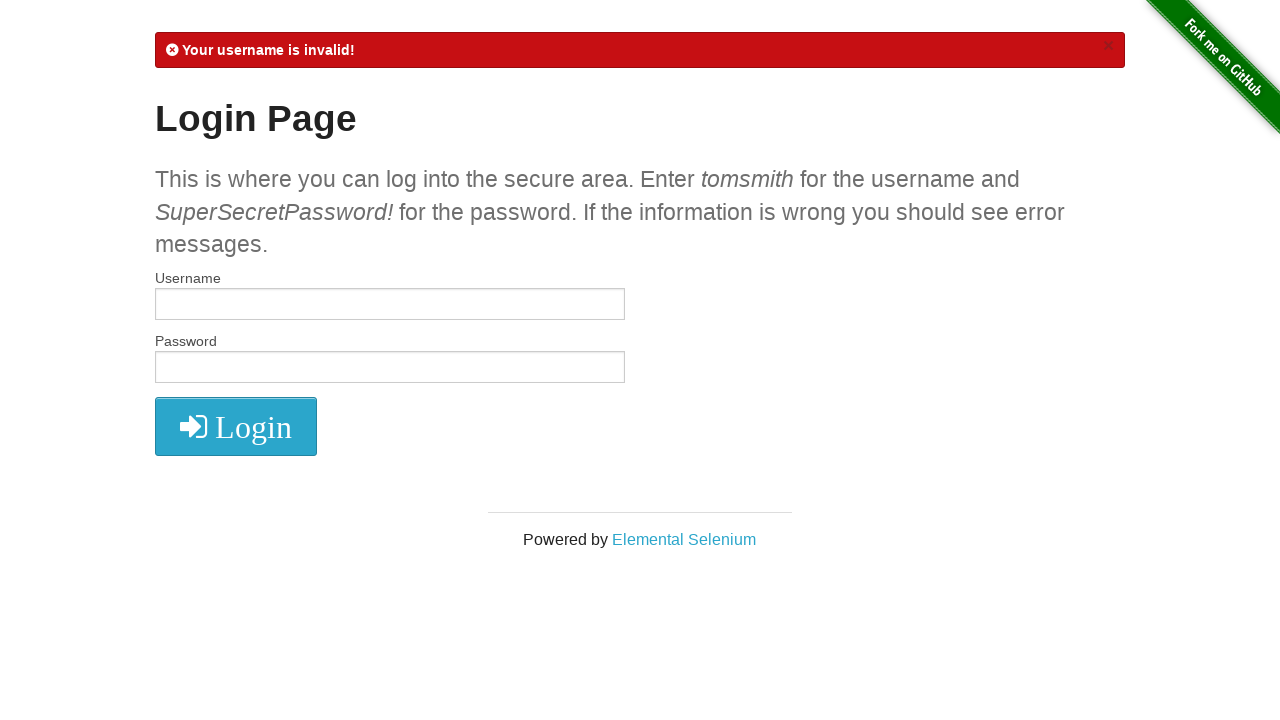

Verified error message is displayed
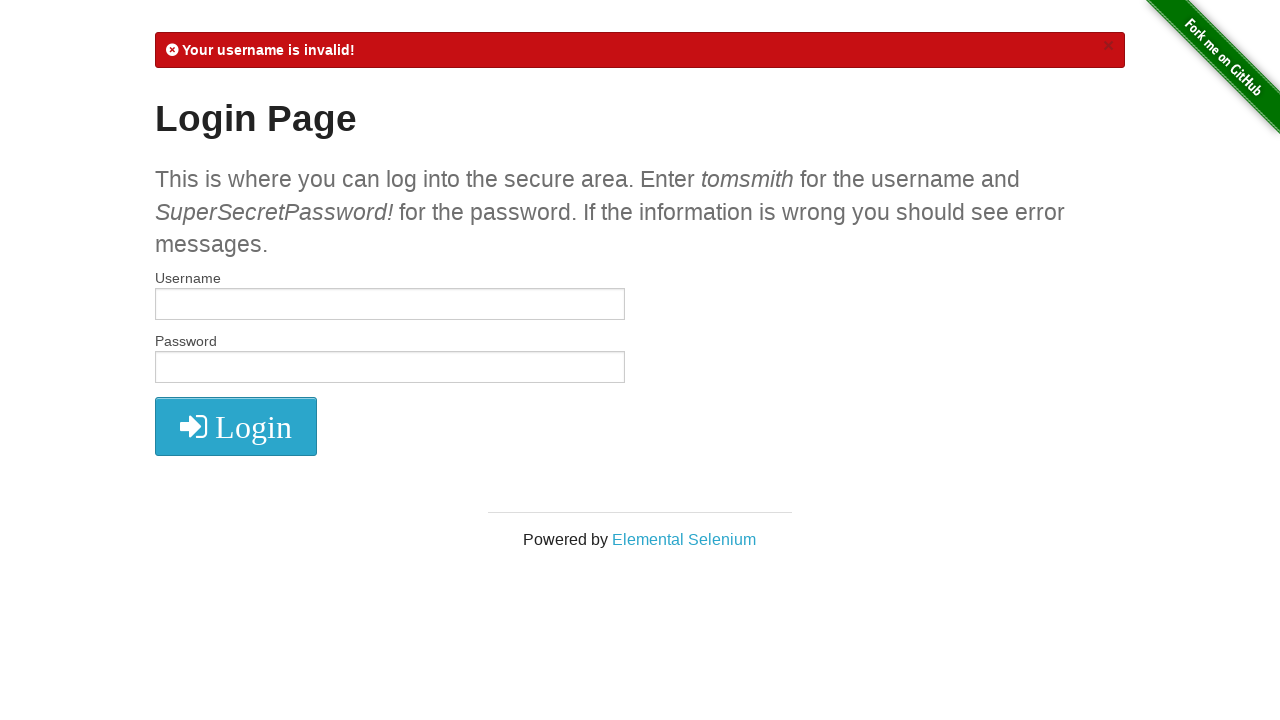

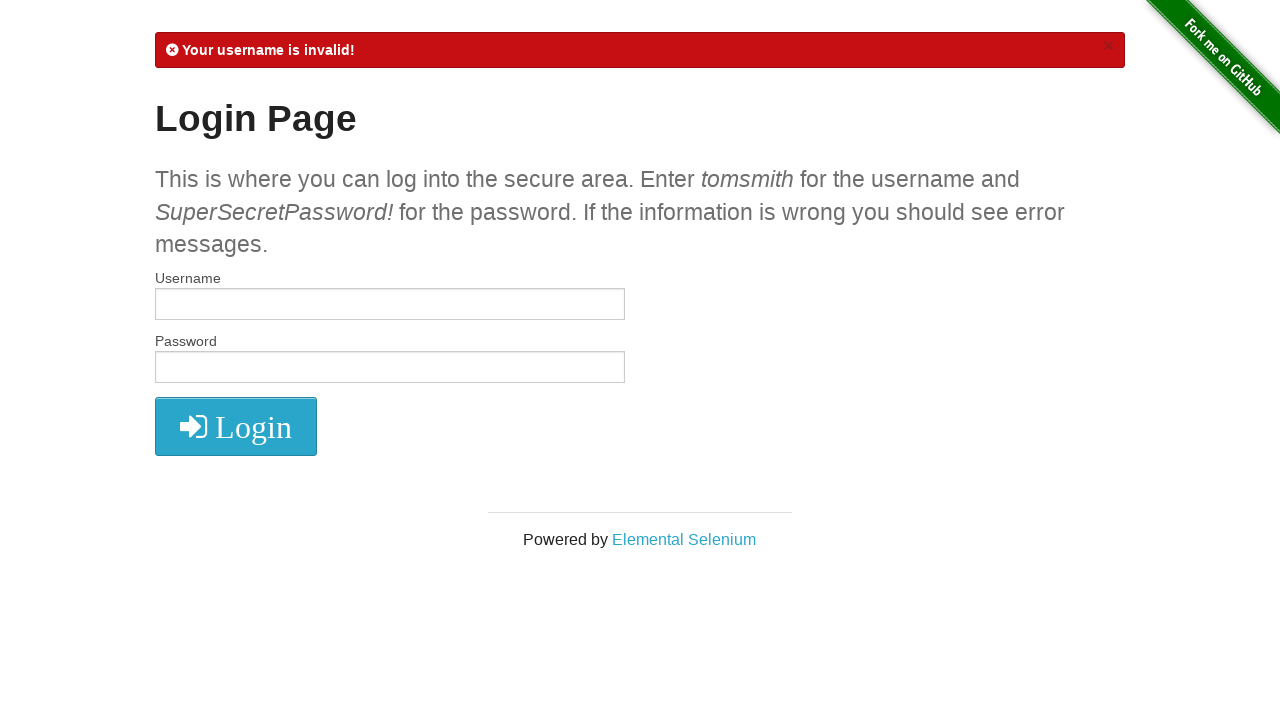